Fills in email and password fields on an OpenCart login page to demonstrate different locator strategies

Starting URL: https://naveenautomationlabs.com/opencart/index.php?route=account/login

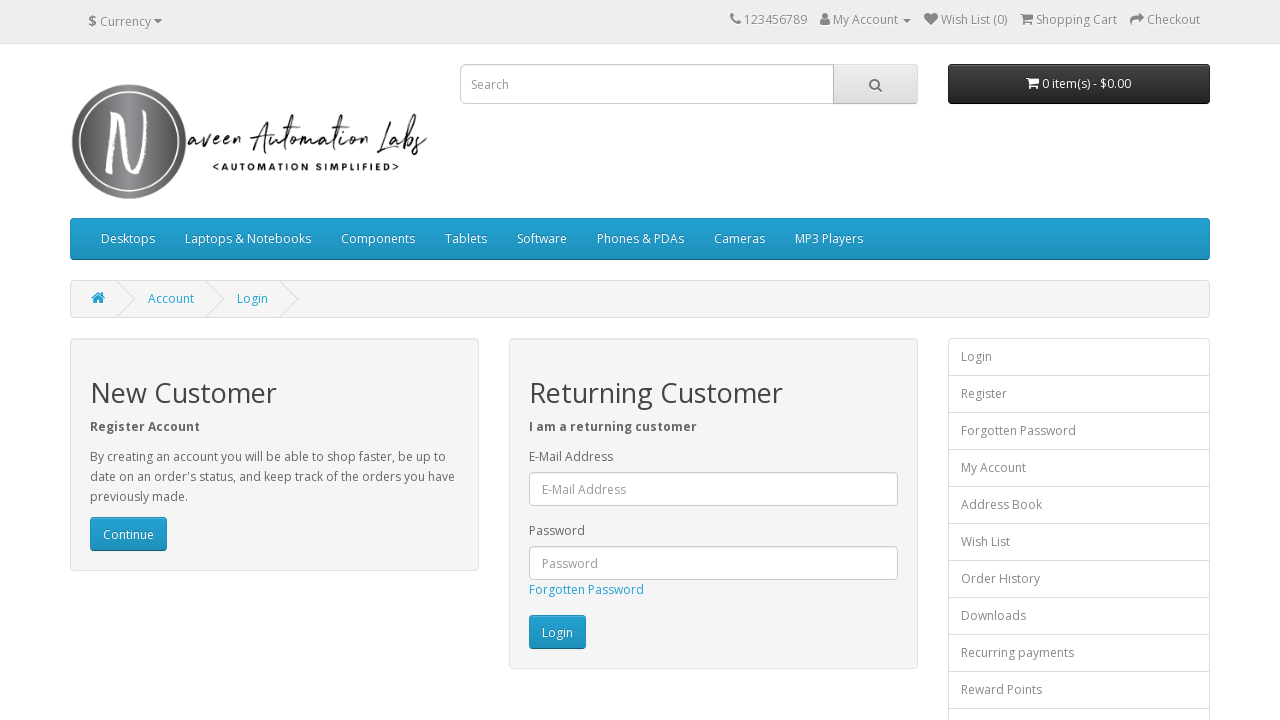

Filled email field with 'arman.baig@gmail.com' using ID locator on #input-email
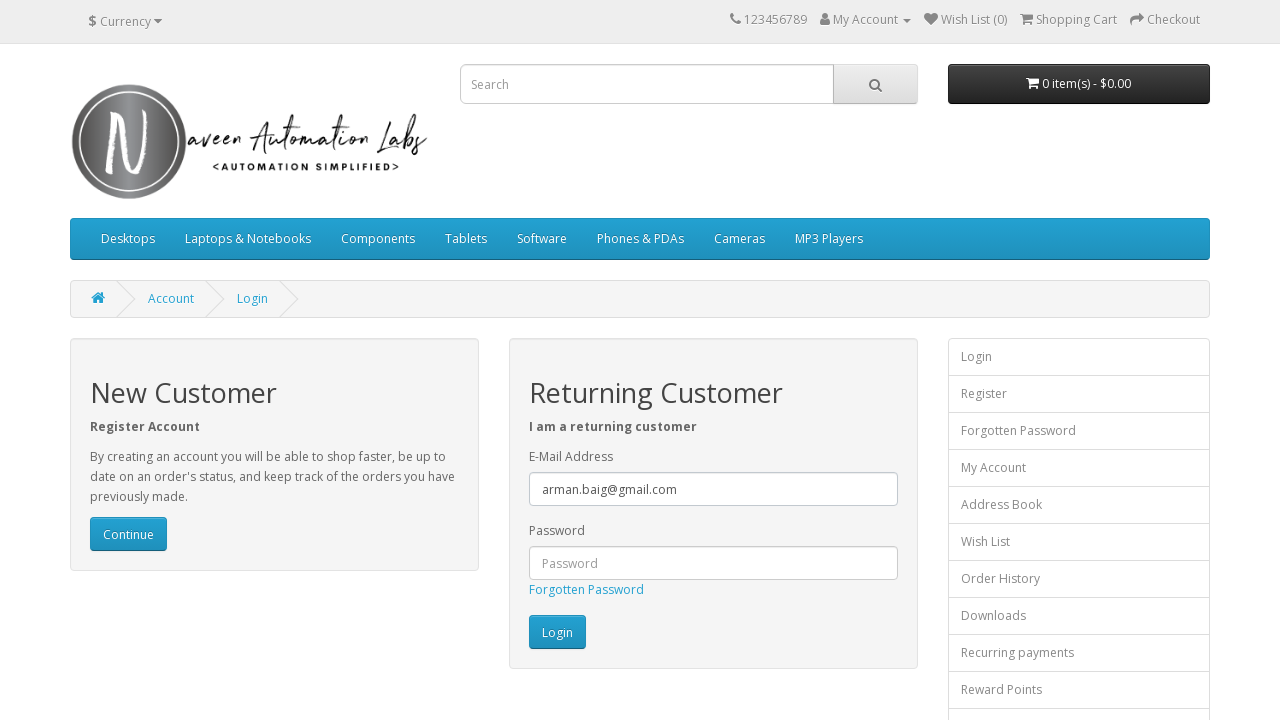

Filled password field with '21arman' using ID locator on #input-password
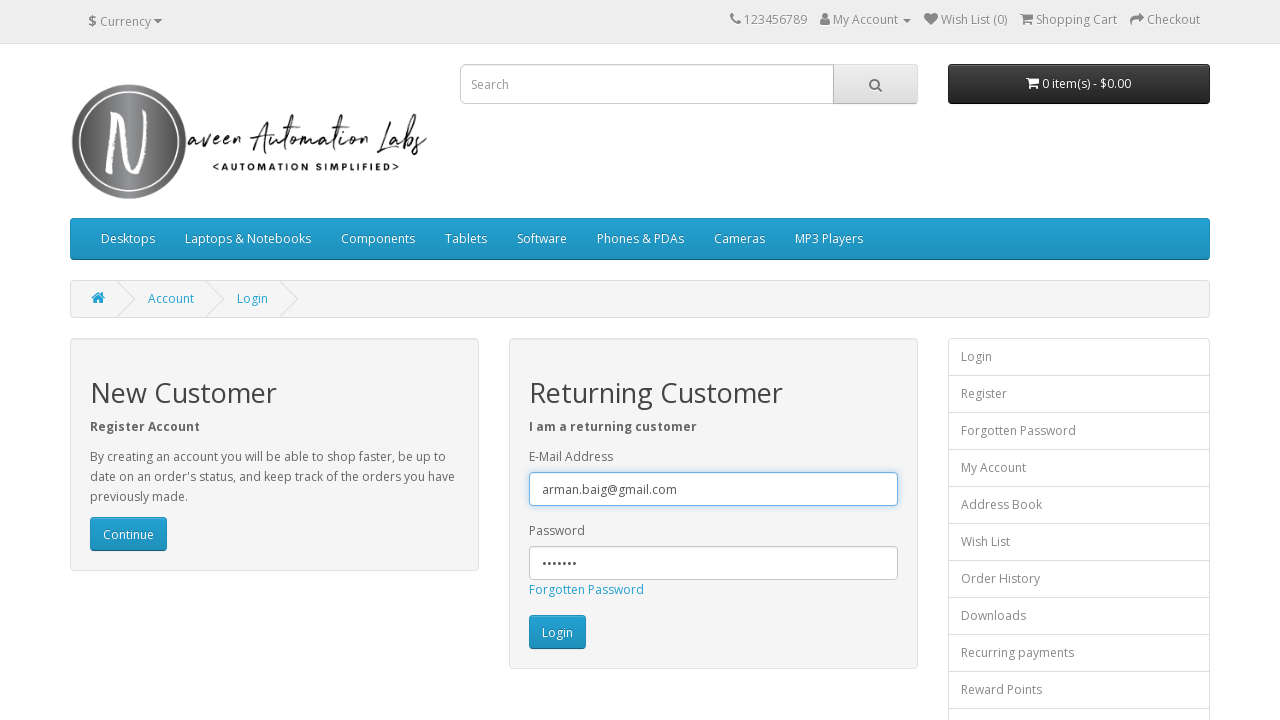

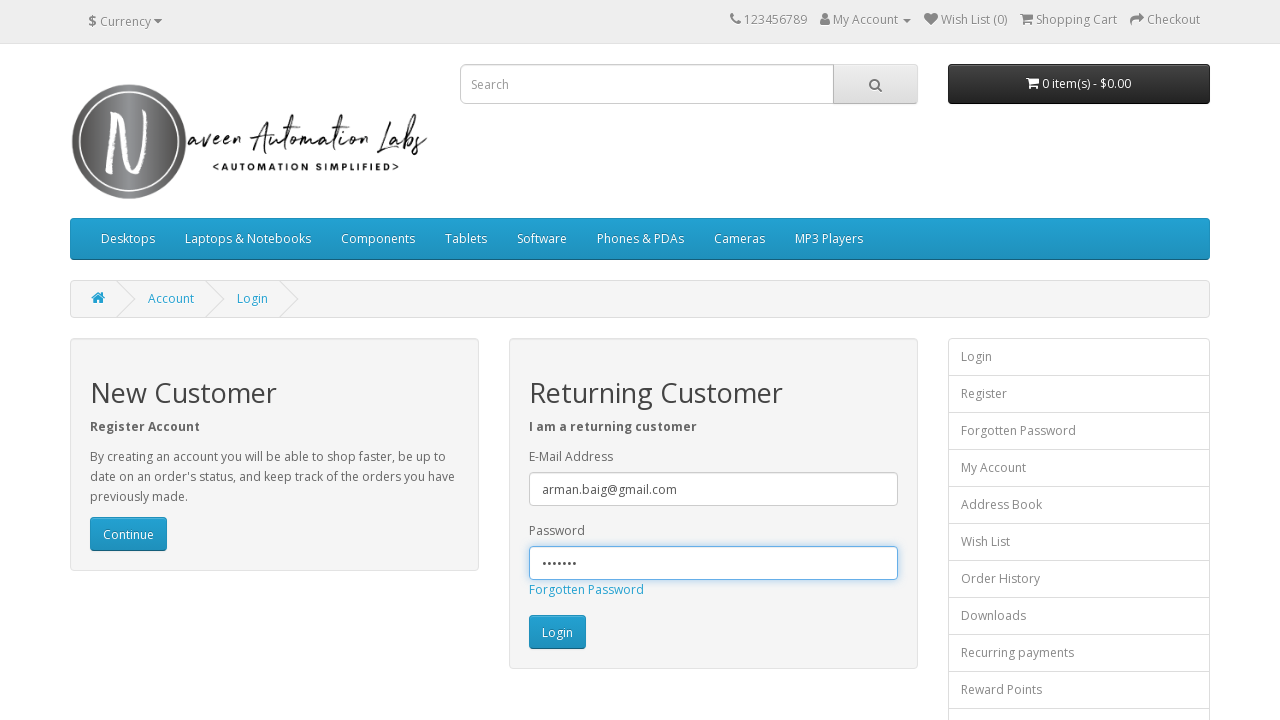